Tests that a temporary email service generates and displays an email address on page load

Starting URL: https://10mail.org/

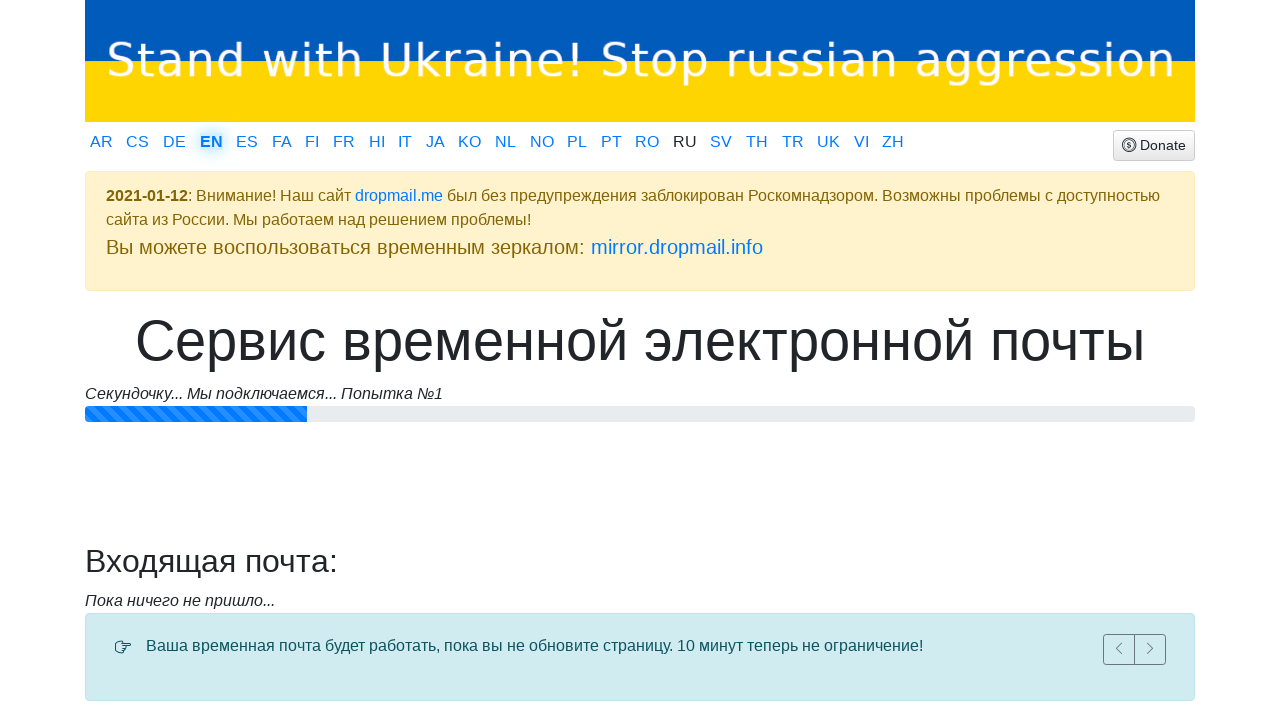

Waited for email address element to be present in DOM
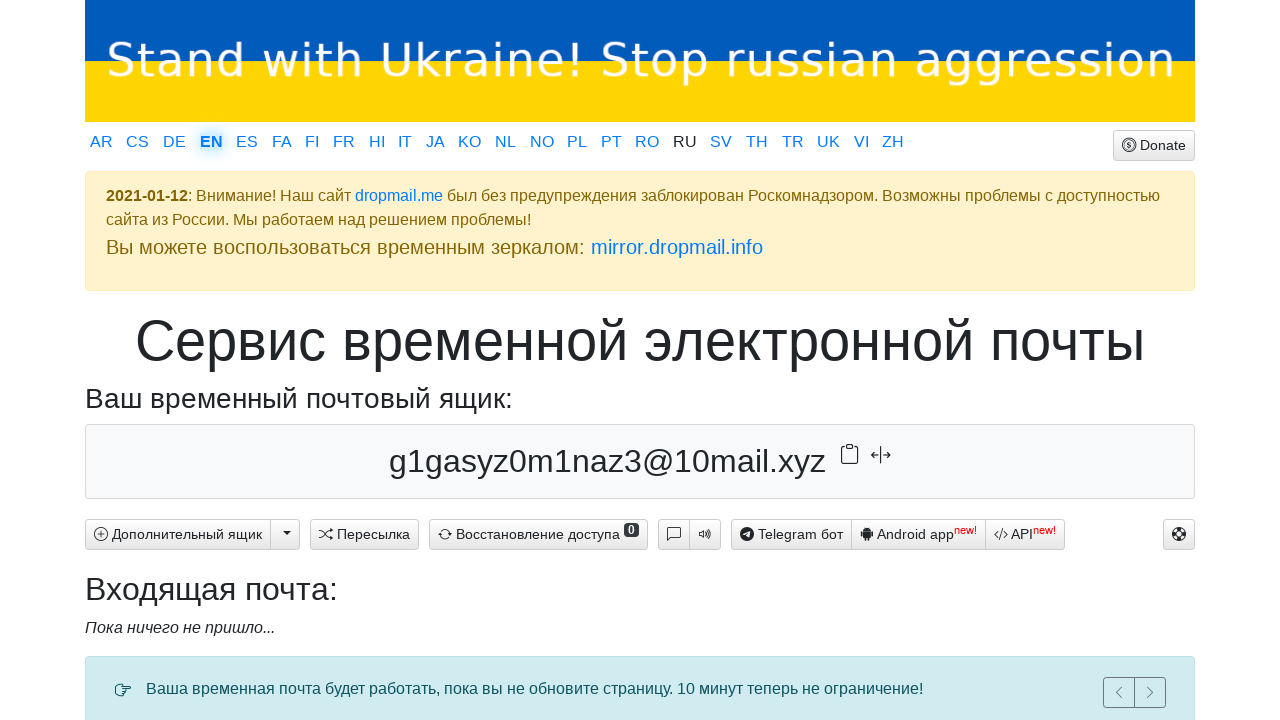

Located the email address element
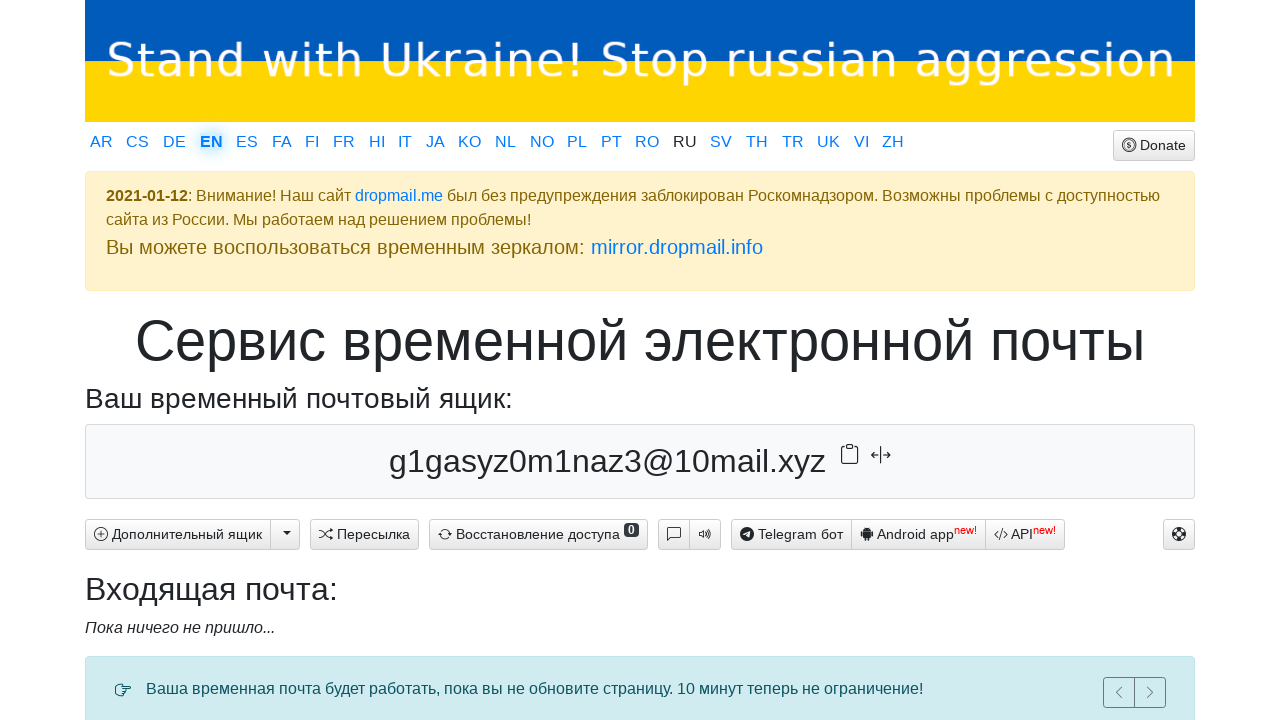

Email address element is now visible on the page
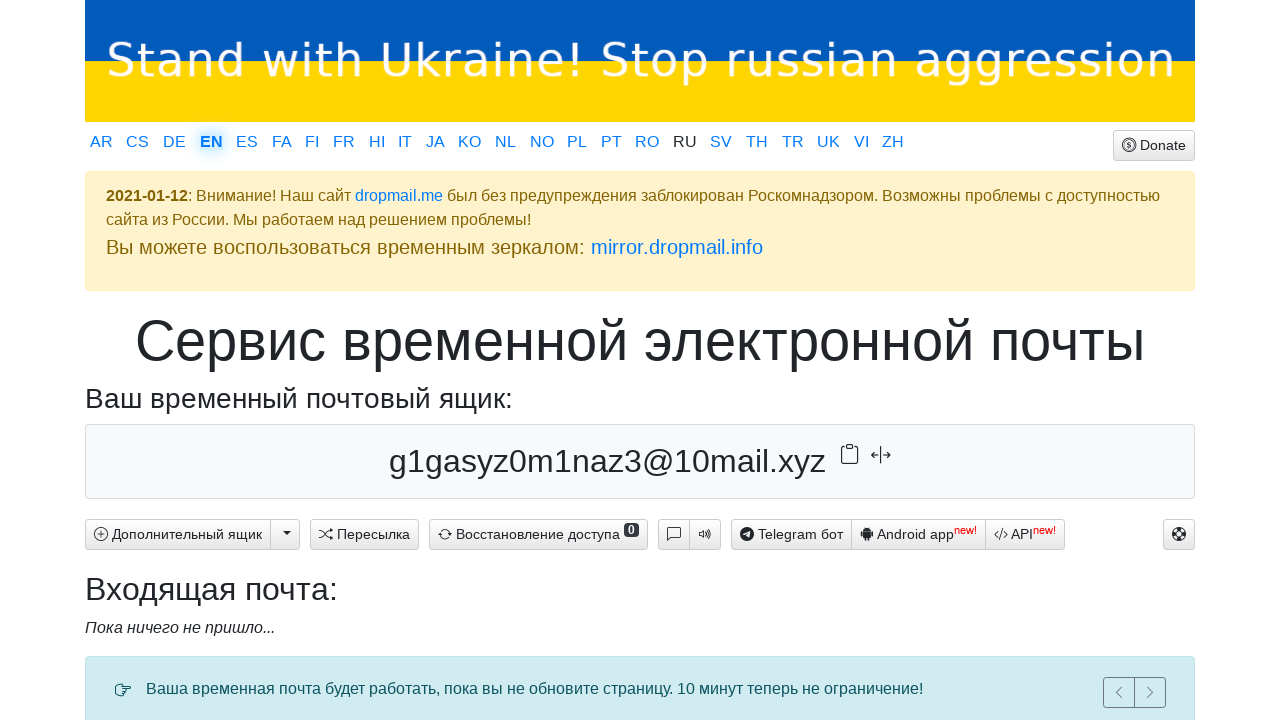

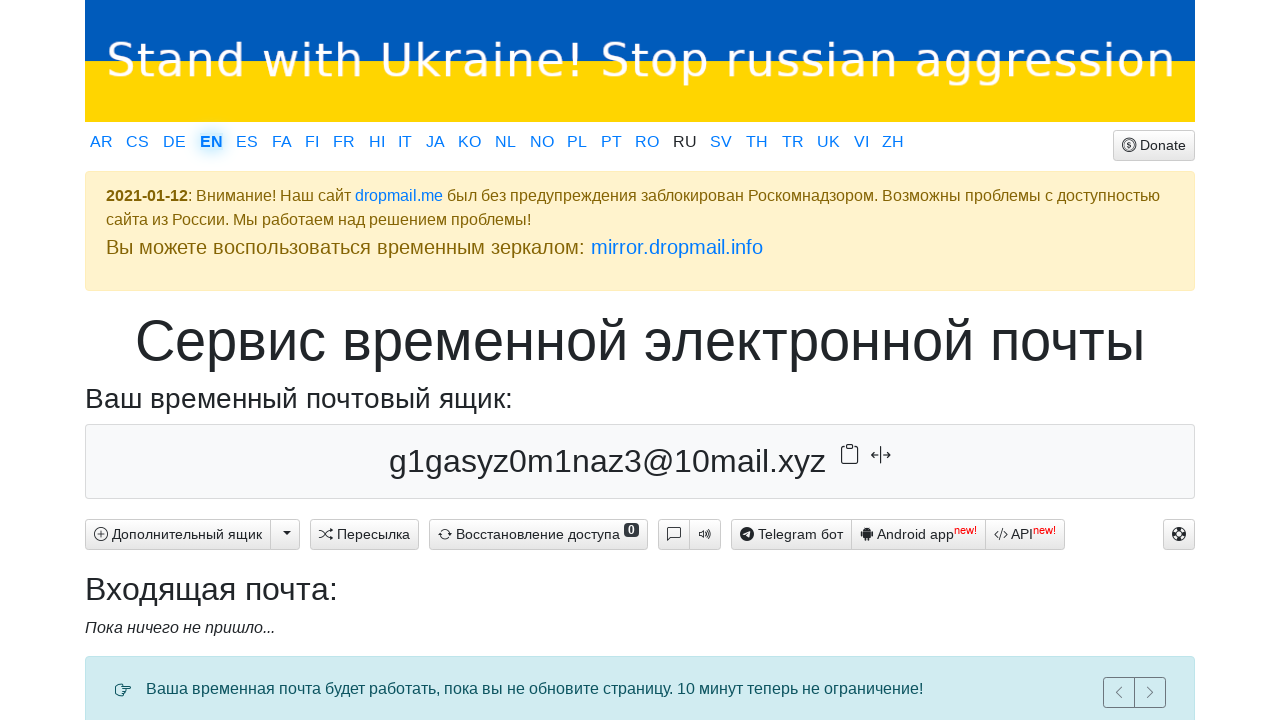